Tests radio button selection by iterating through and clicking all sport radio buttons on the page

Starting URL: https://practice.cydeo.com/radio_buttons

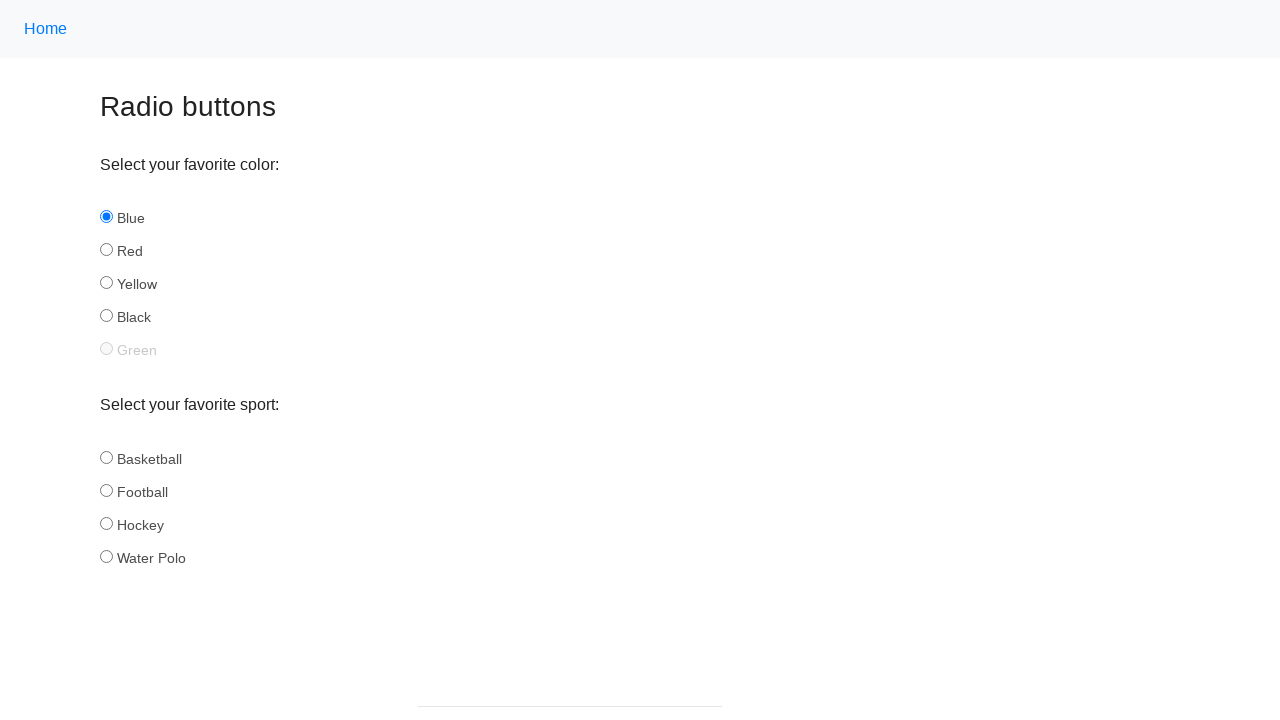

Located all sport radio buttons on the page
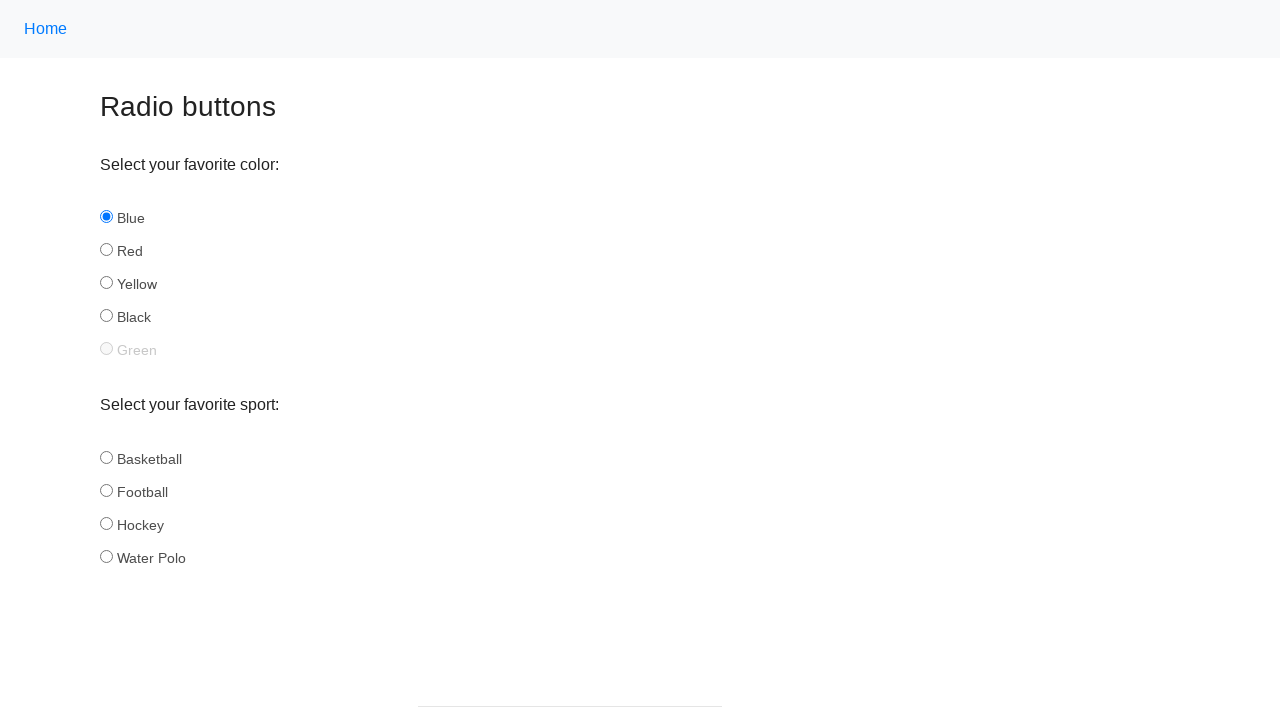

Clicked a sport radio button at (106, 457) on xpath=//input[@name='sport'] >> nth=0
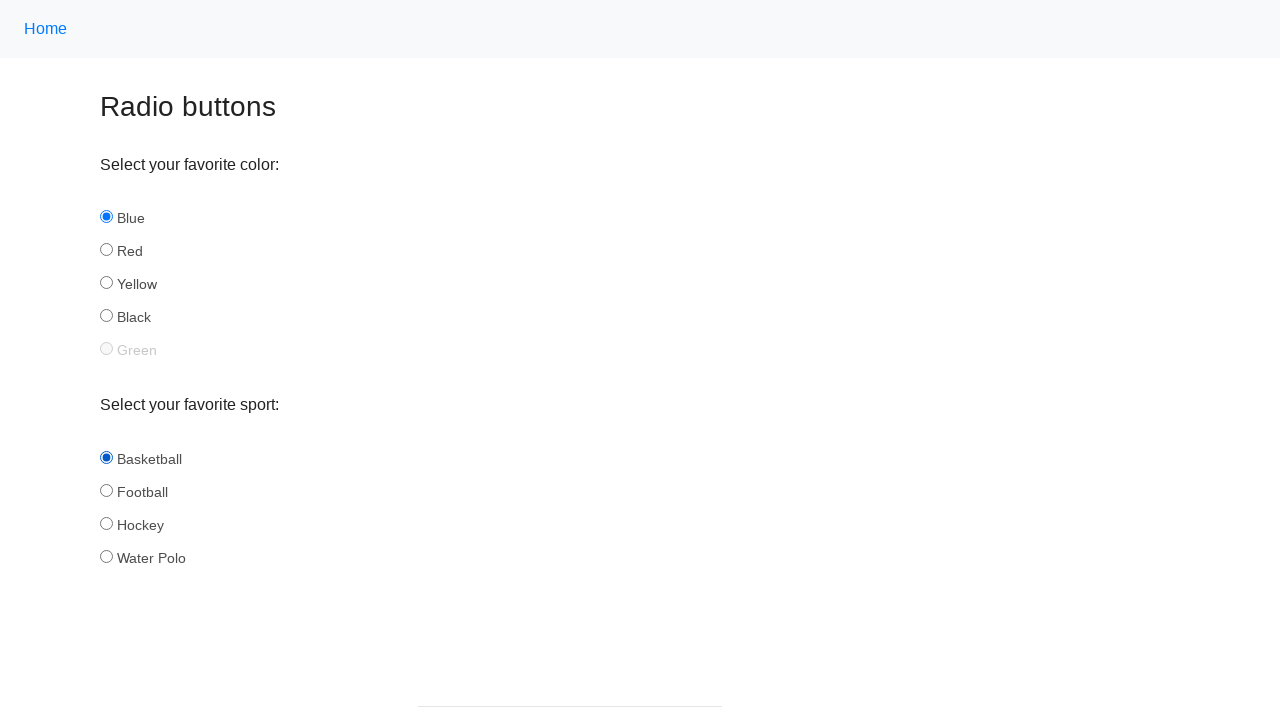

Waited 2 seconds for visibility
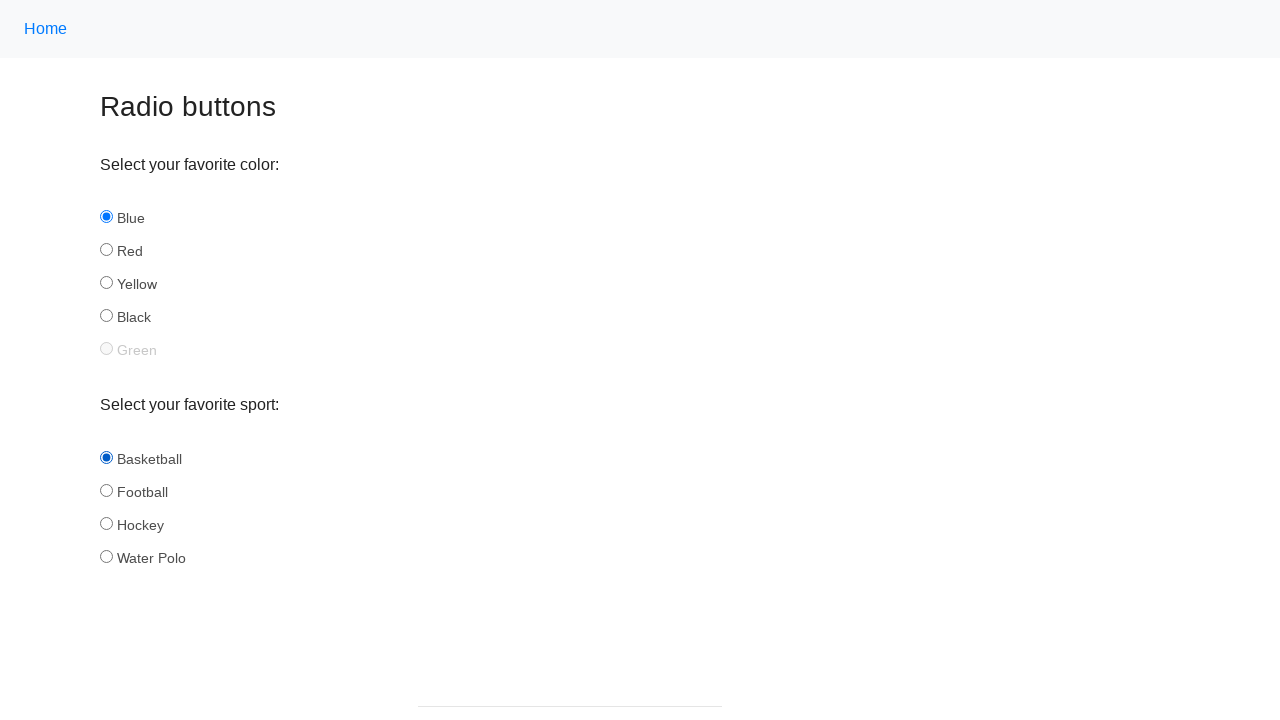

Clicked a sport radio button at (106, 490) on xpath=//input[@name='sport'] >> nth=1
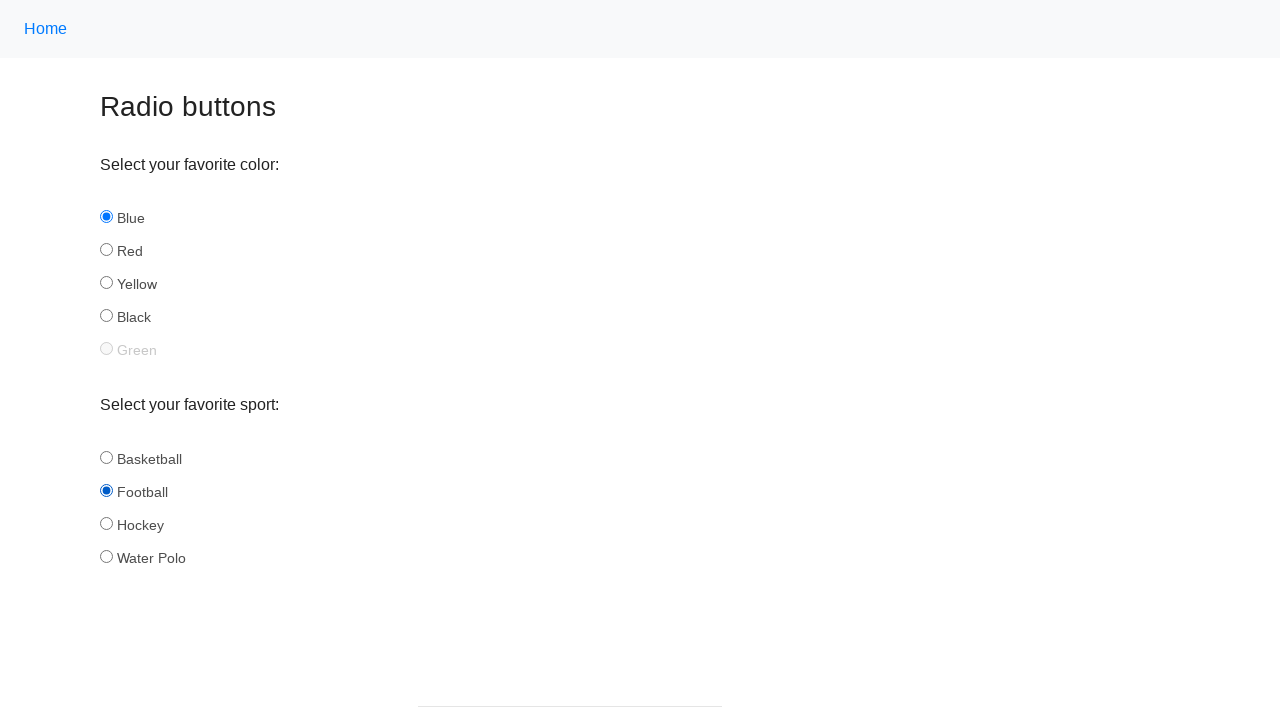

Waited 2 seconds for visibility
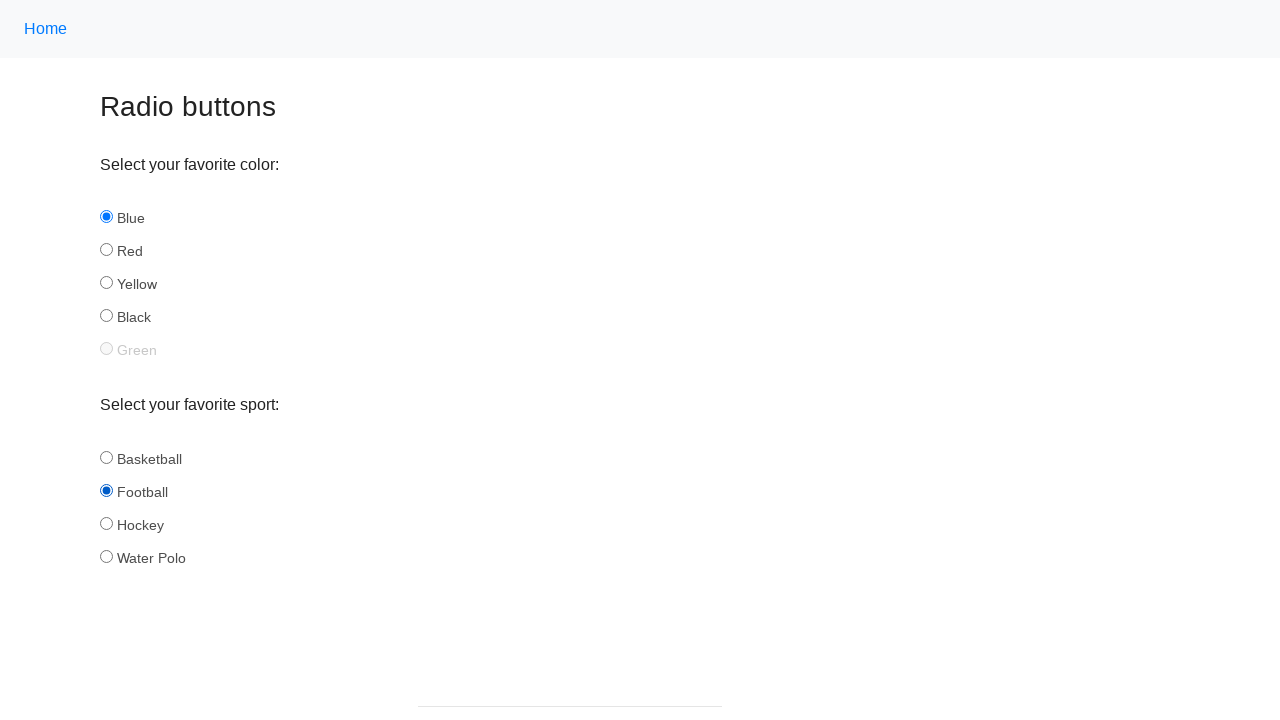

Clicked a sport radio button at (106, 523) on xpath=//input[@name='sport'] >> nth=2
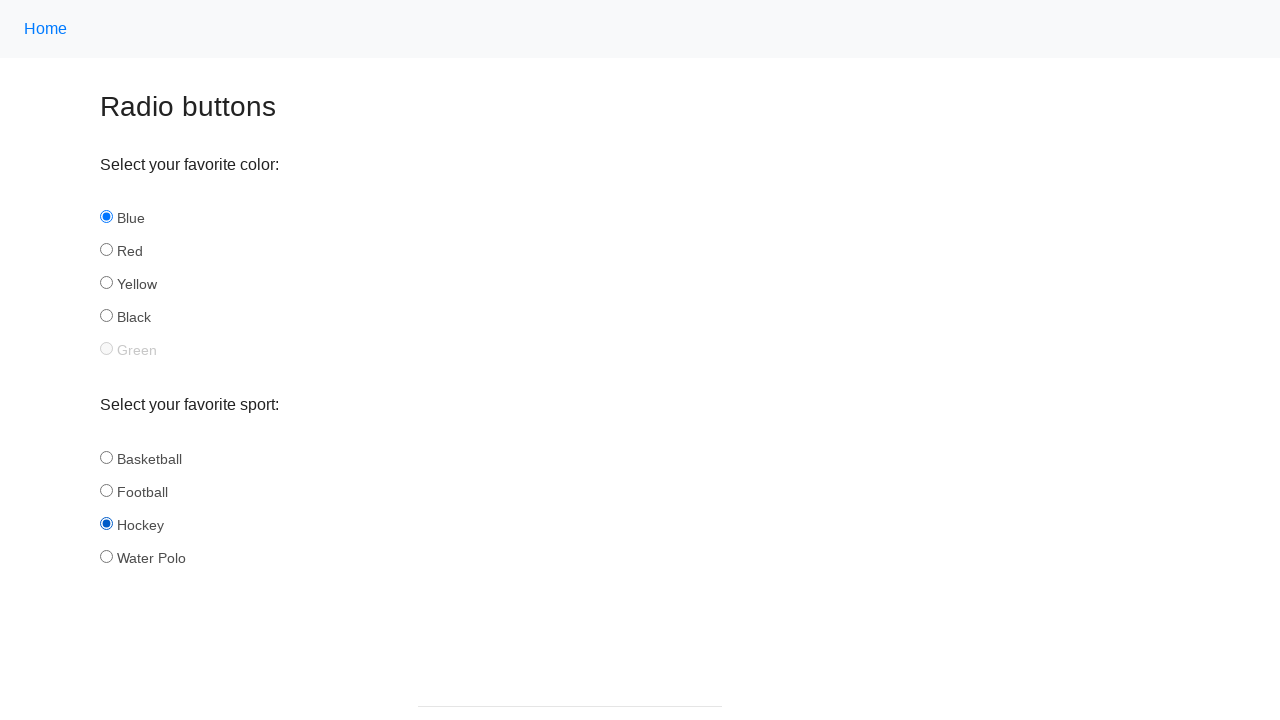

Waited 2 seconds for visibility
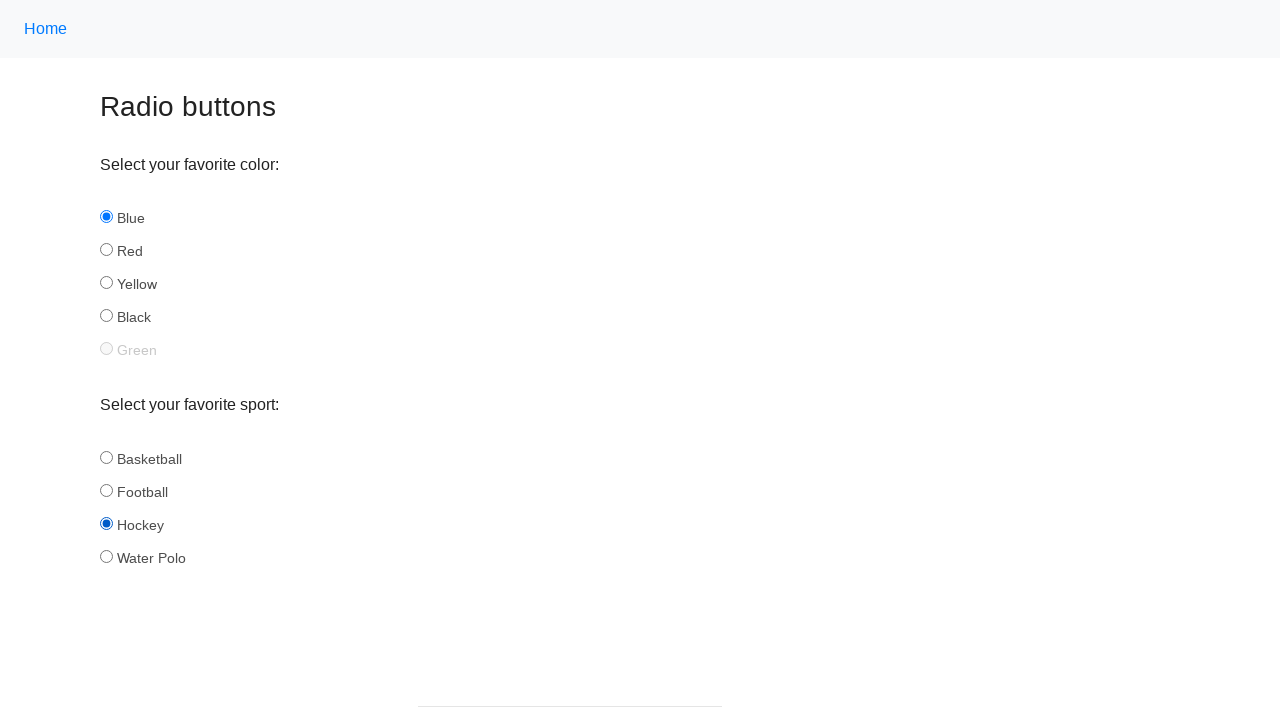

Clicked a sport radio button at (106, 556) on xpath=//input[@name='sport'] >> nth=3
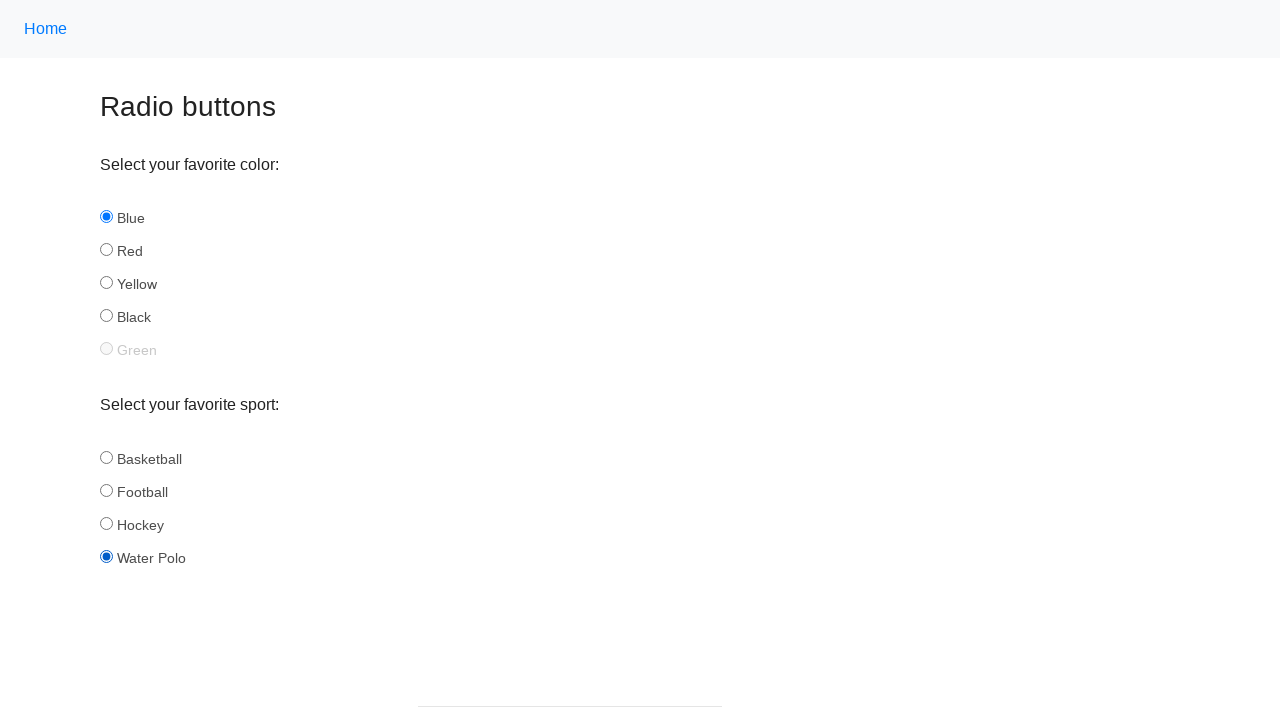

Waited 2 seconds for visibility
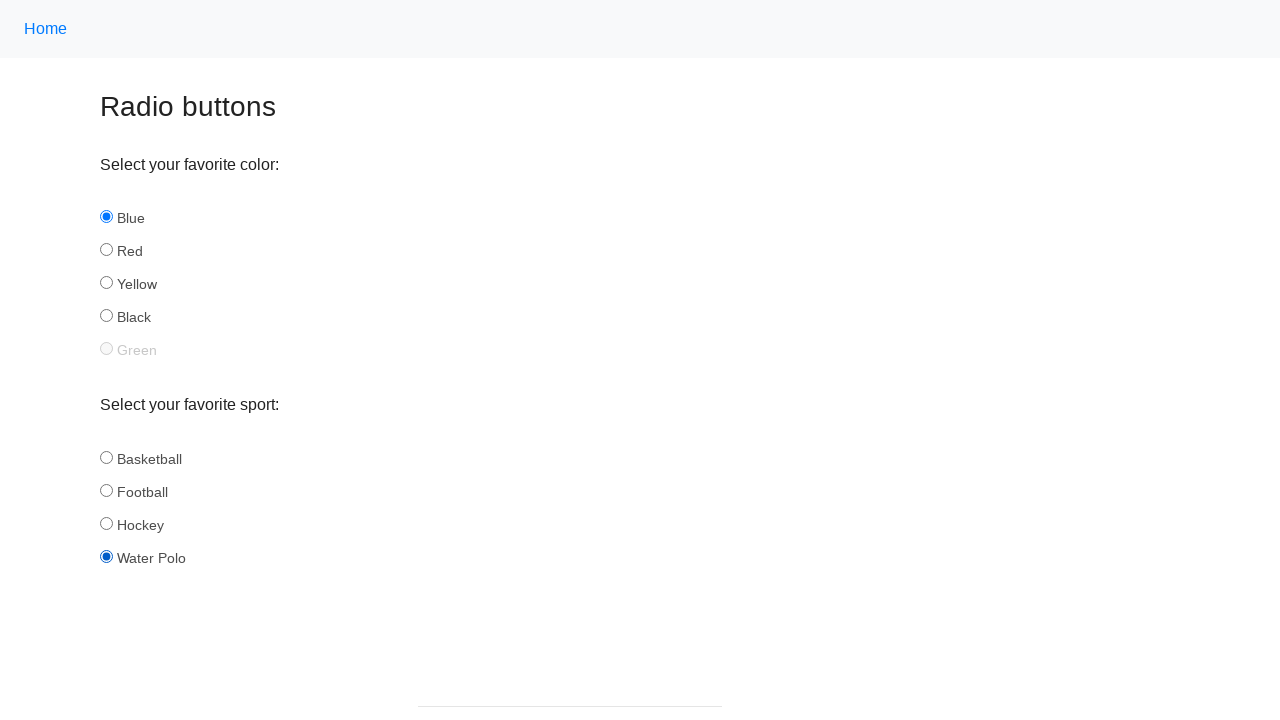

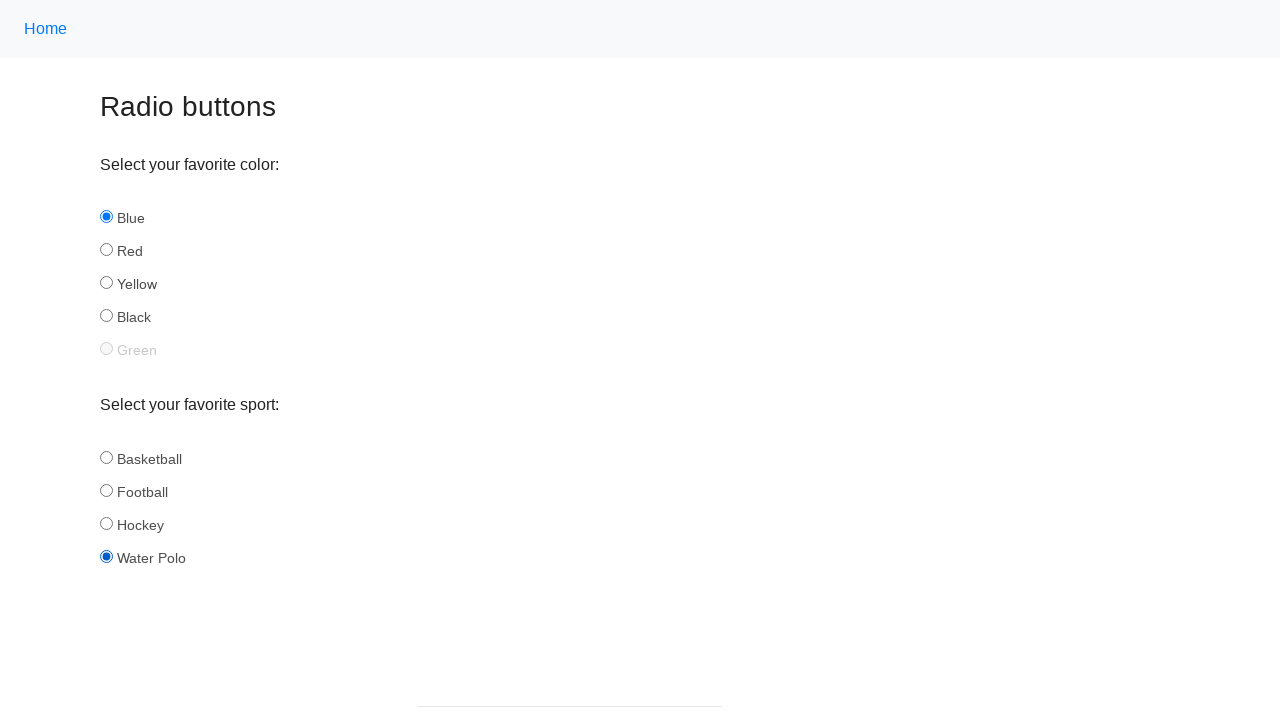